Navigates to qap.dev and verifies that the page title exactly matches "QA at the Point"

Starting URL: https://qap.dev

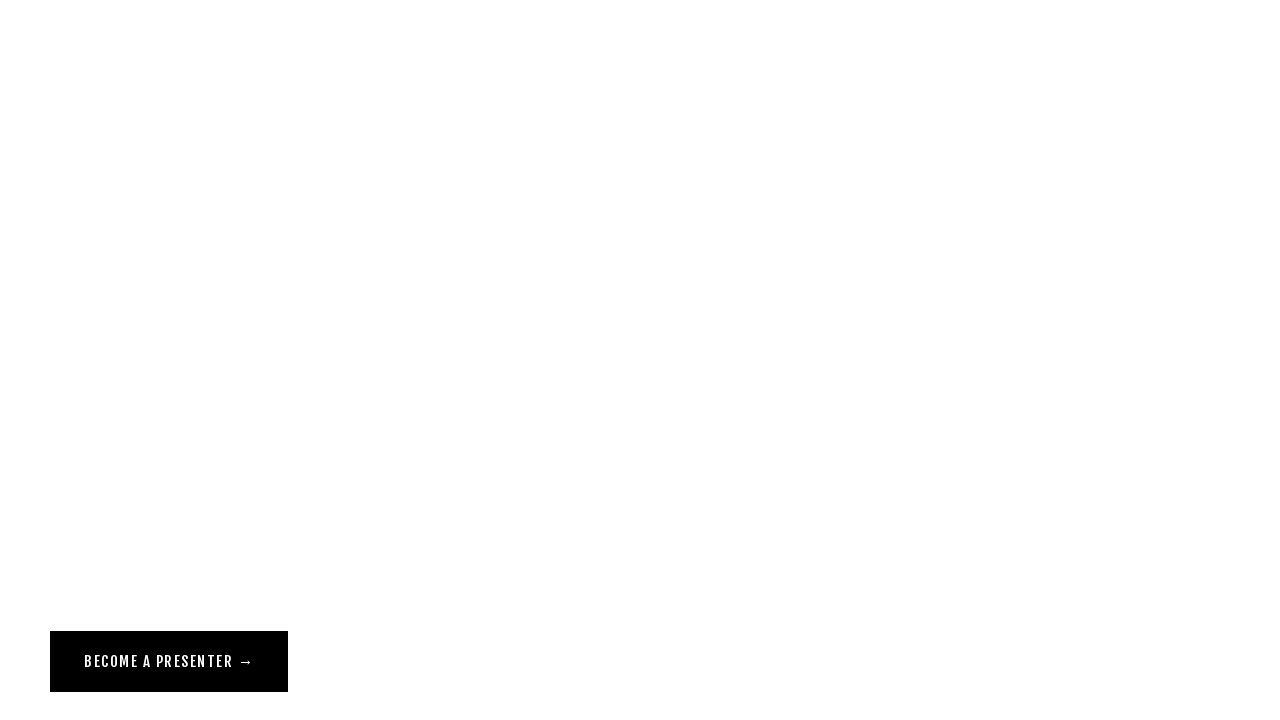

Navigated to https://qap.dev
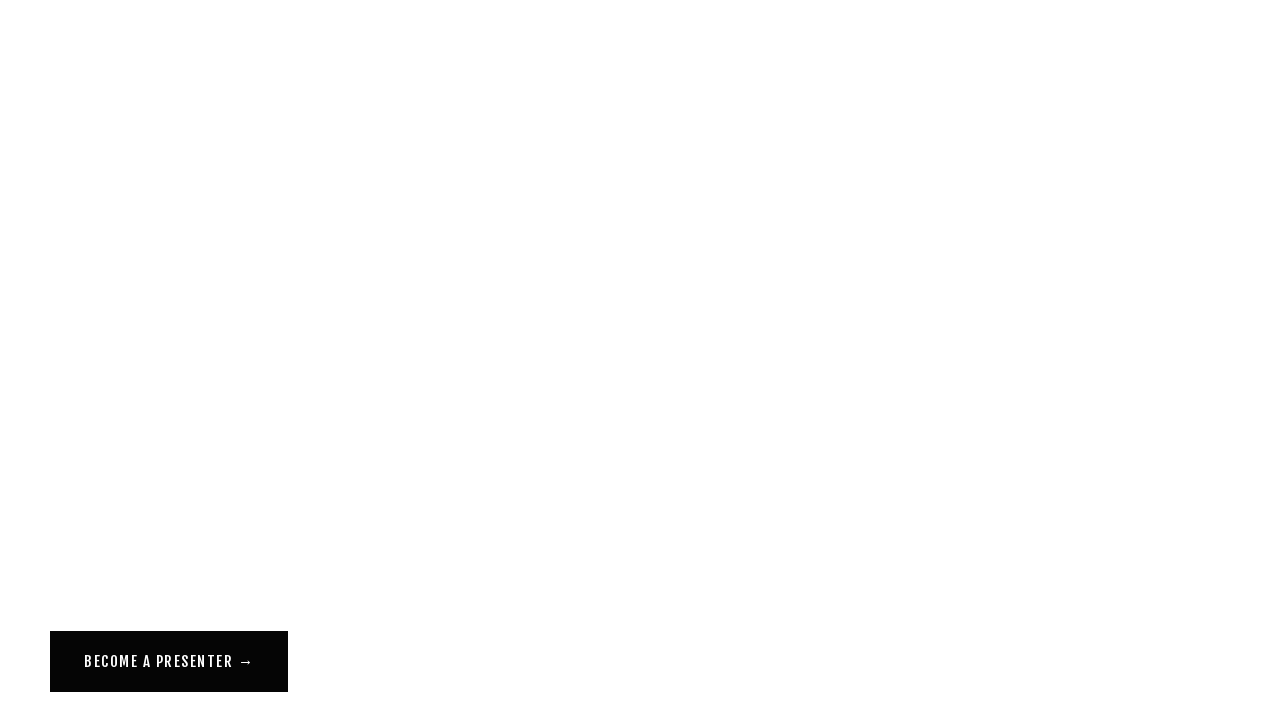

Page reached domcontentloaded state
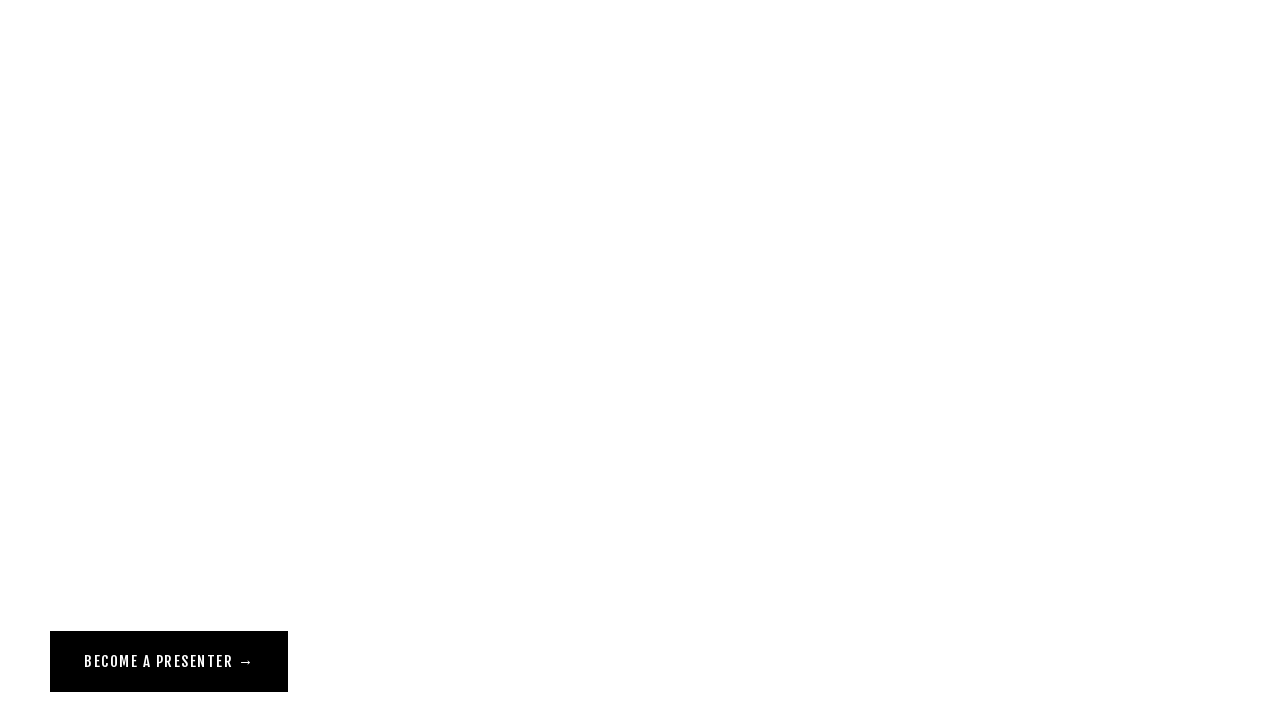

Verified page title matches exactly 'QA at the Point'
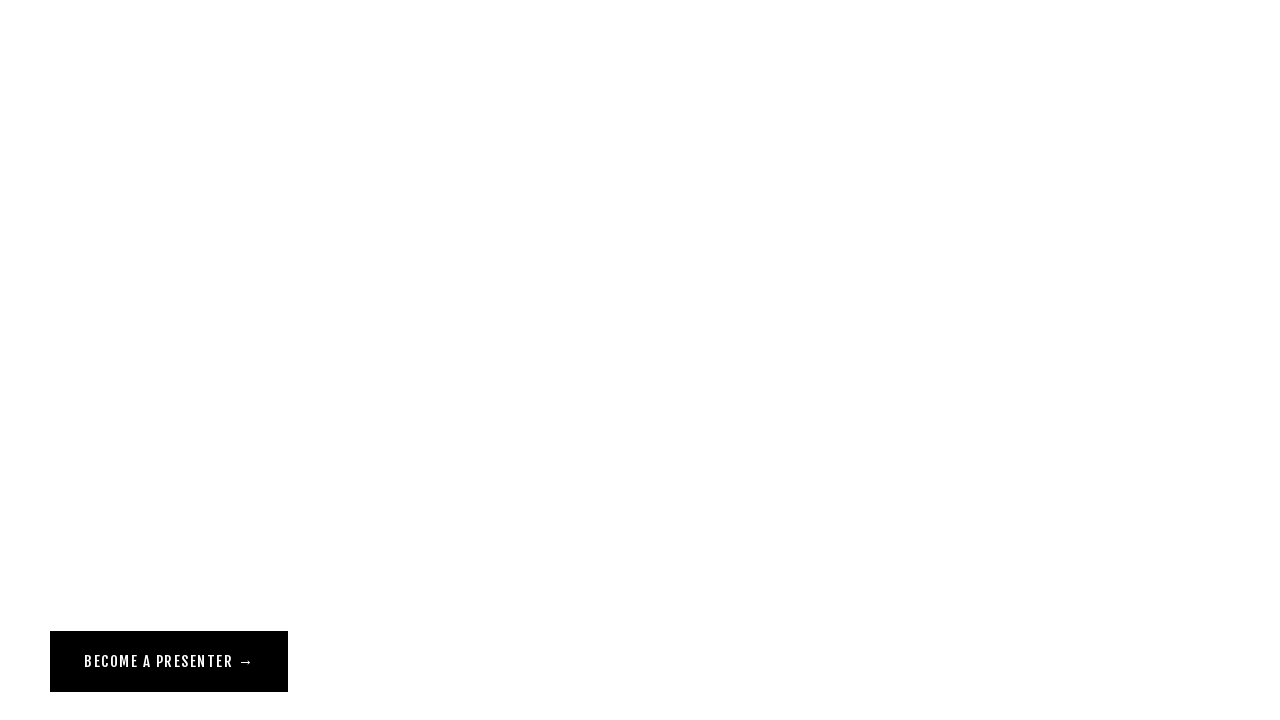

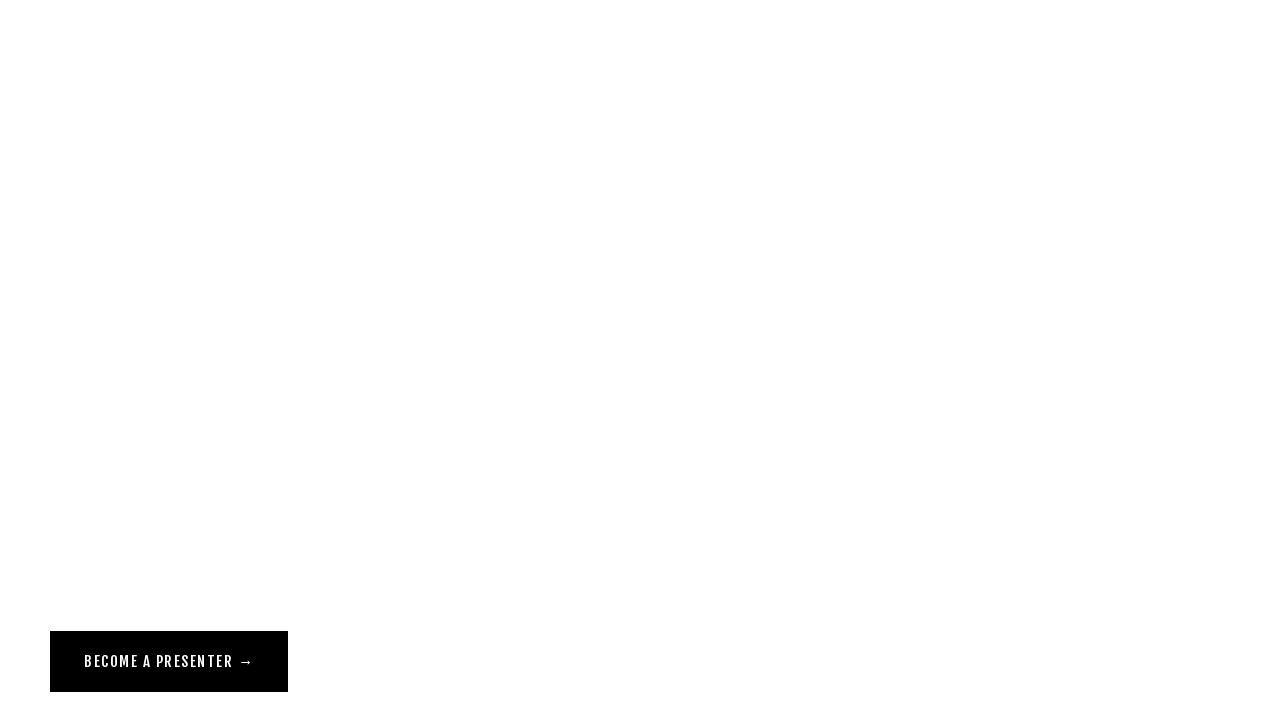